Tests alert handling functionality by clicking on alert tabs and buttons to trigger an alert dialog, then accepts the alert

Starting URL: https://demo.automationtesting.in/Alerts.html

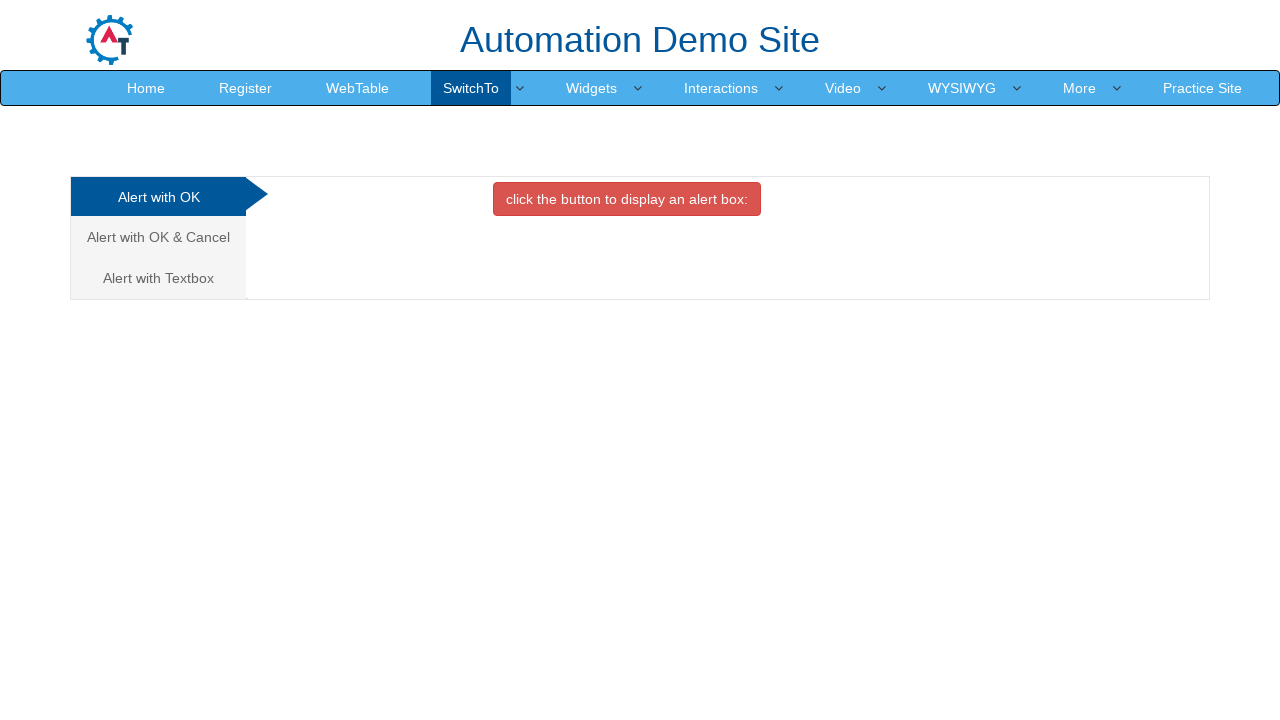

Clicked on the third alert tab at (158, 278) on (//a[@class='analystic'])[3]
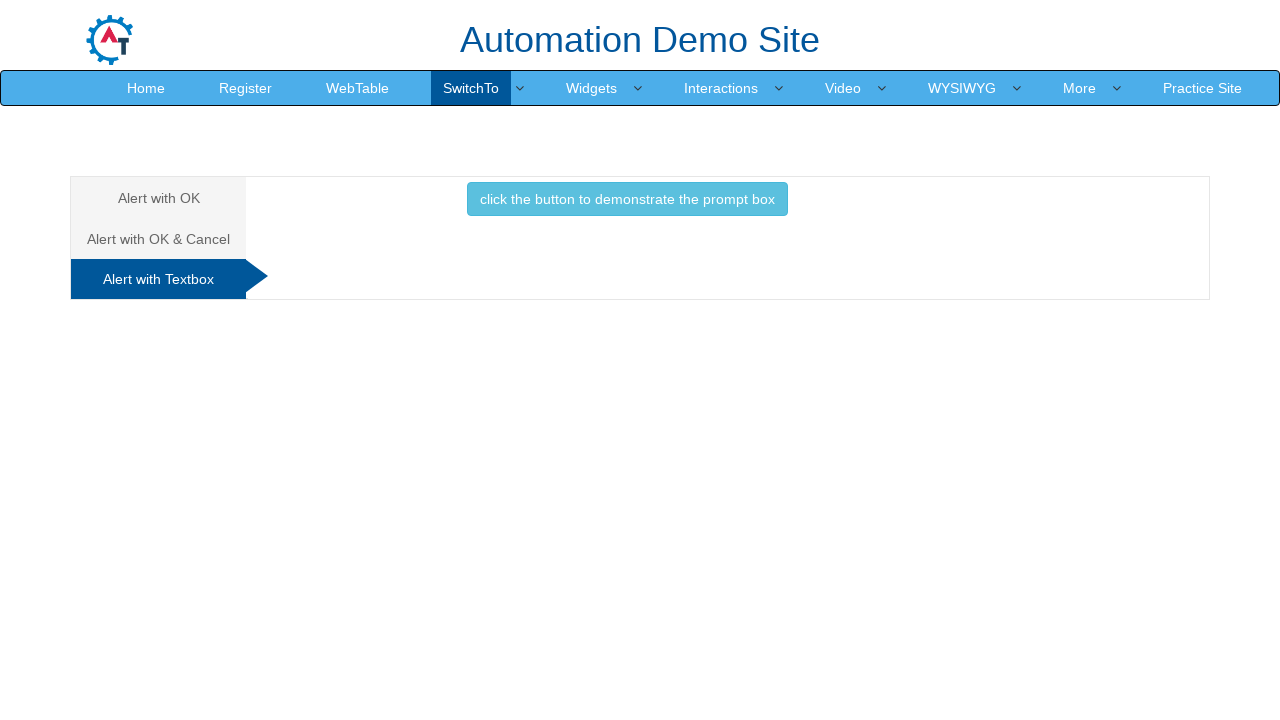

Clicked button to trigger alert dialog at (627, 199) on xpath=//button[@class='btn btn-info']
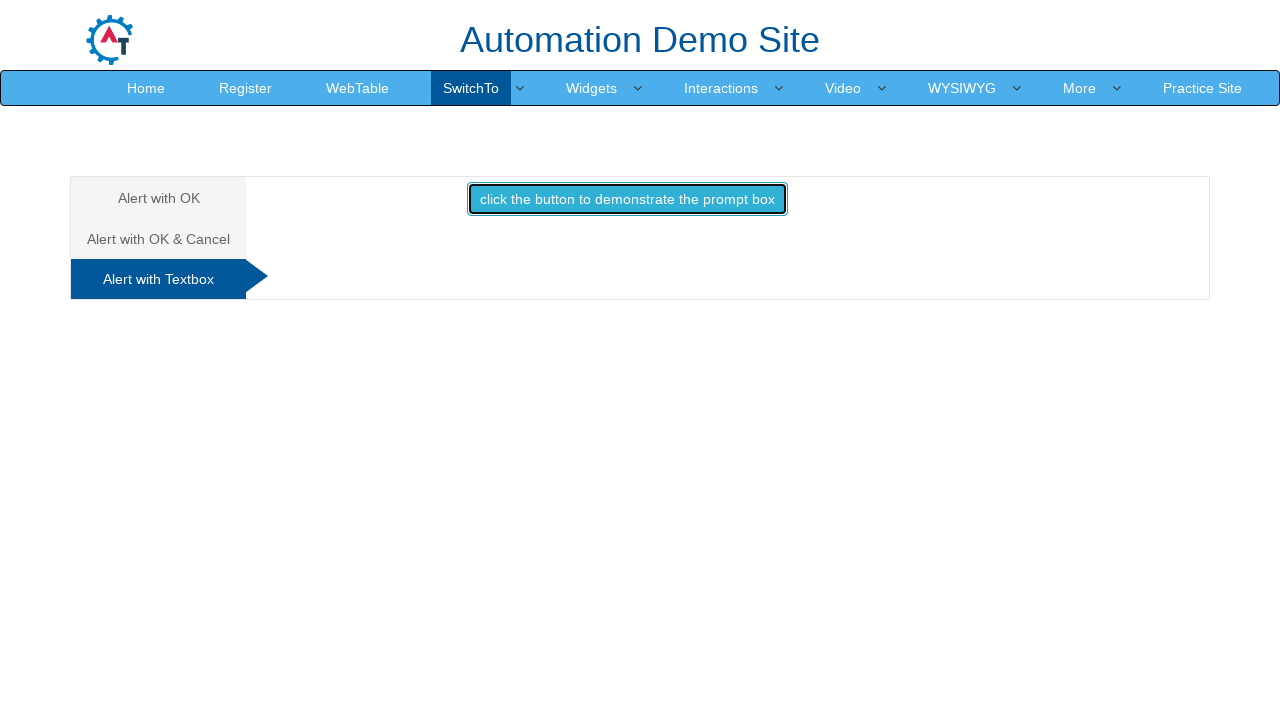

Set up dialog handler to accept alerts
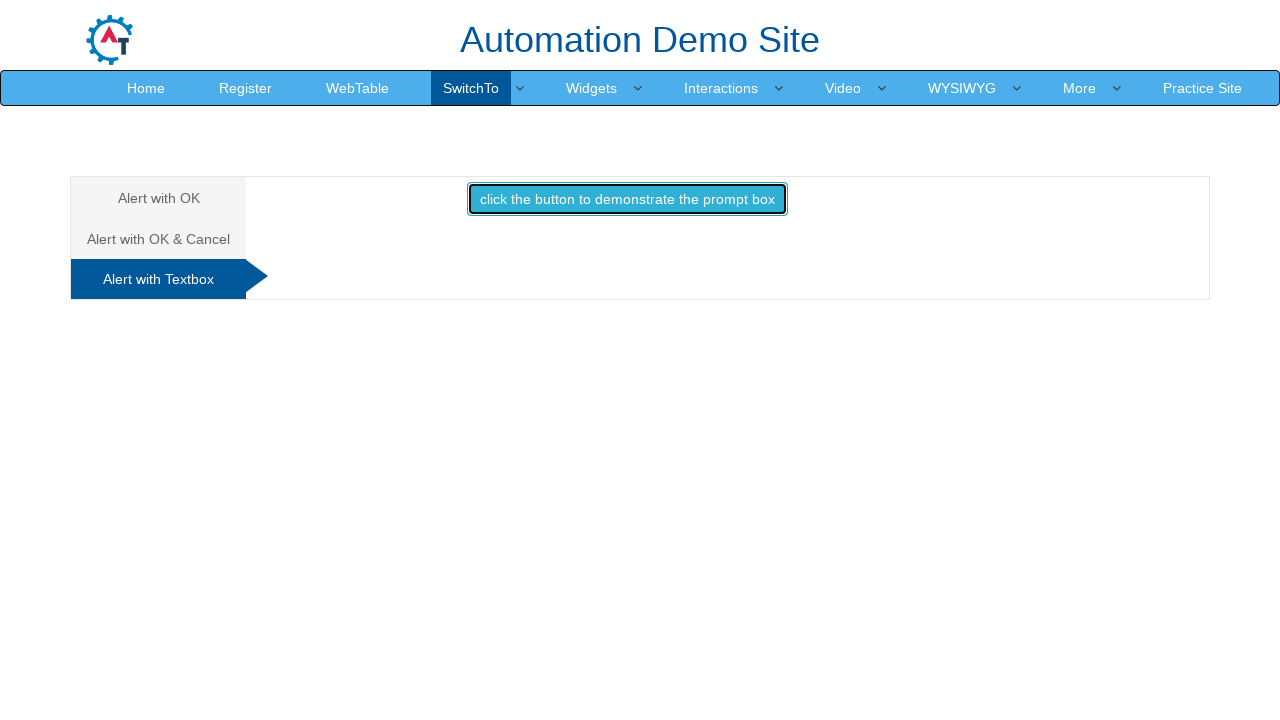

Clicked button again to trigger alert and verify handling at (627, 199) on xpath=//button[@class='btn btn-info']
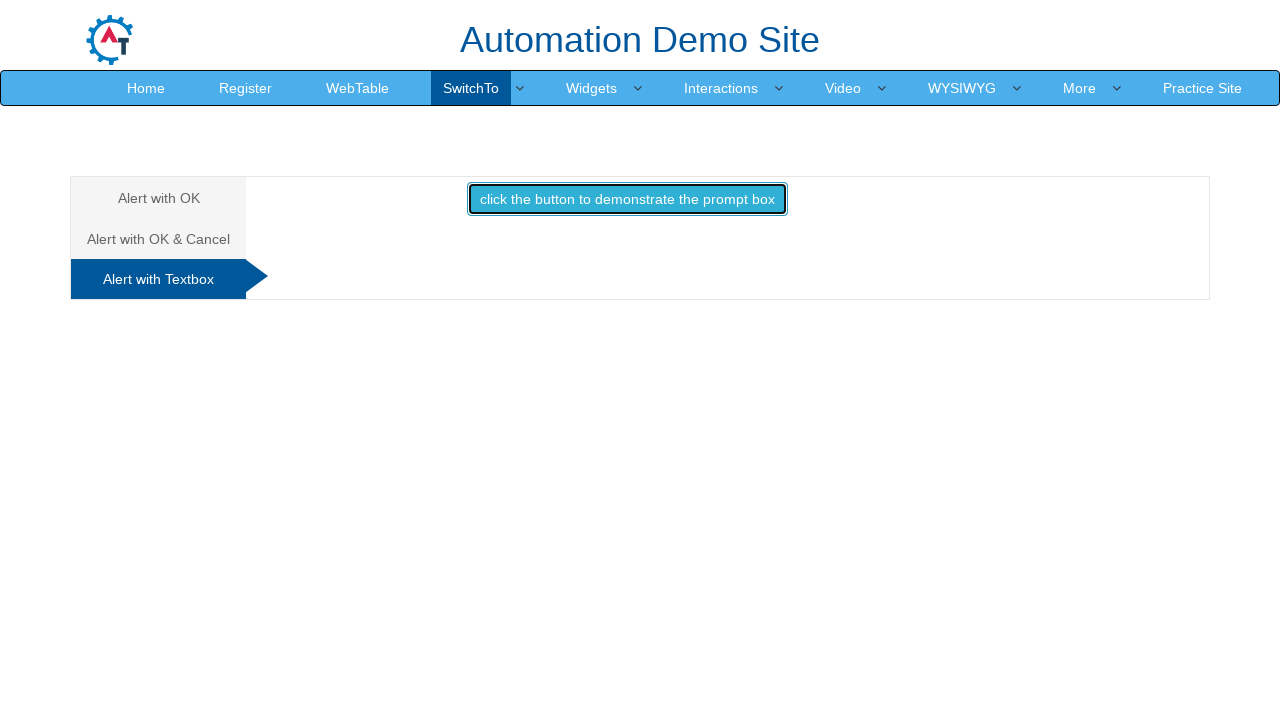

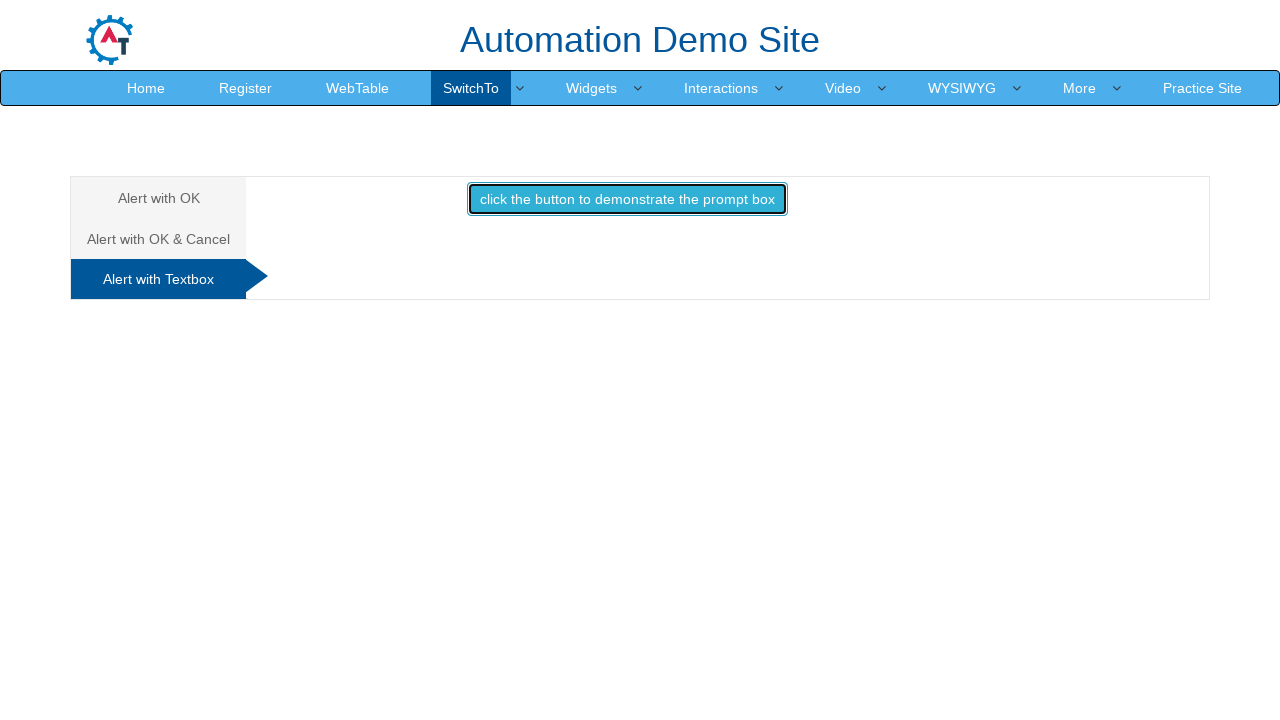